Navigates to the WiseQuarter IT courses page and fills out a form with name, surname, and email information

Starting URL: https://wisequarter.com/it-courses/

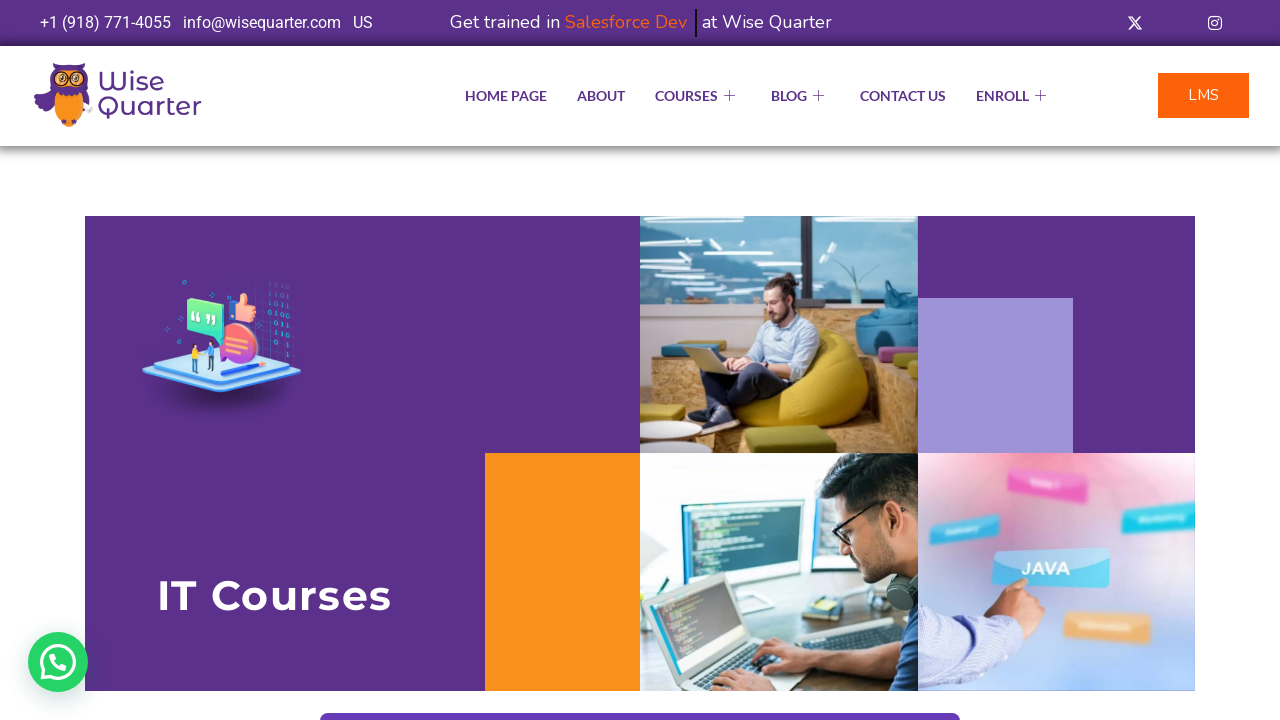

Verified we are on the WiseQuarter IT courses page
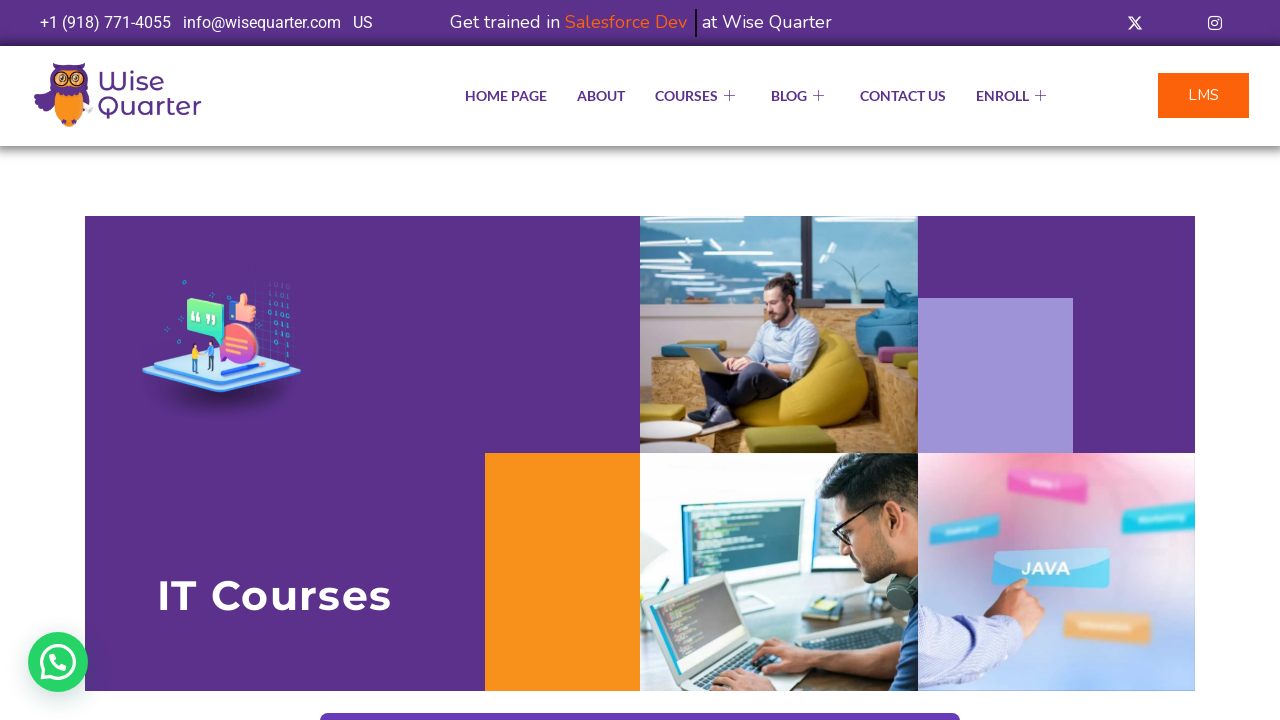

Tabbed to first form field
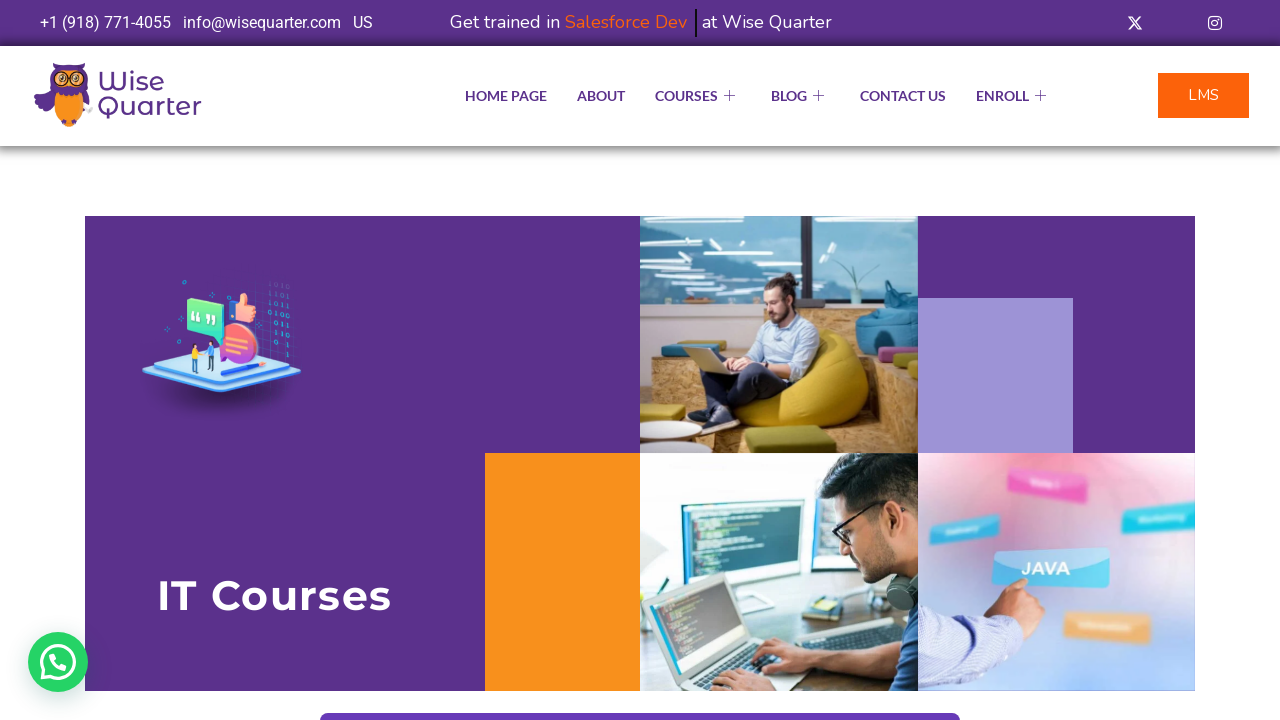

Entered name 'SeleniumIleYoklama' in the first field
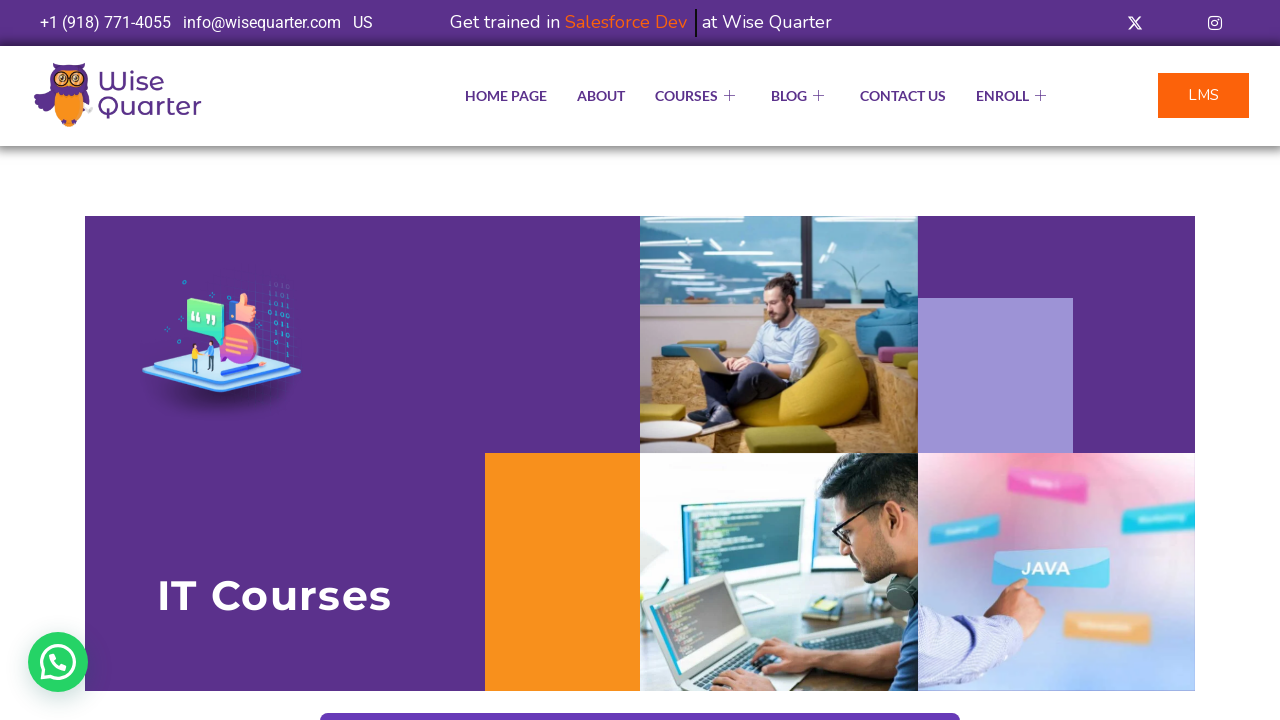

Tabbed to surname field
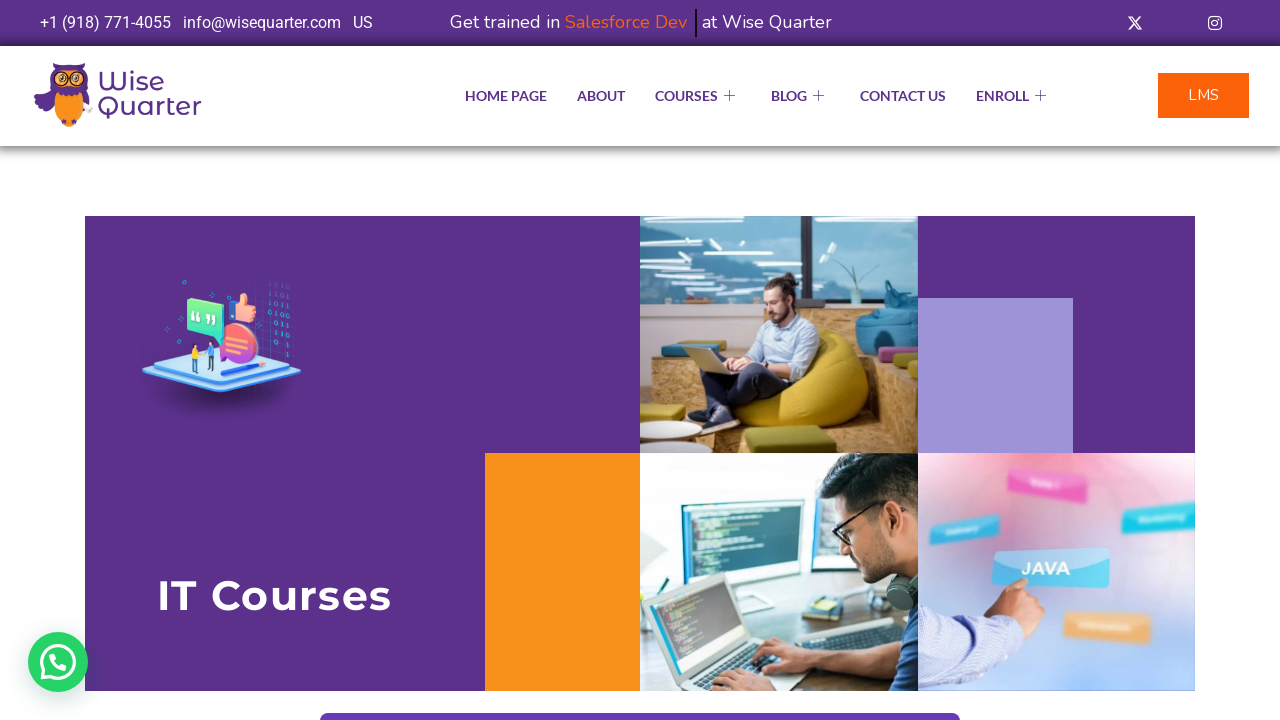

Entered surname 'ersinates' in the surname field
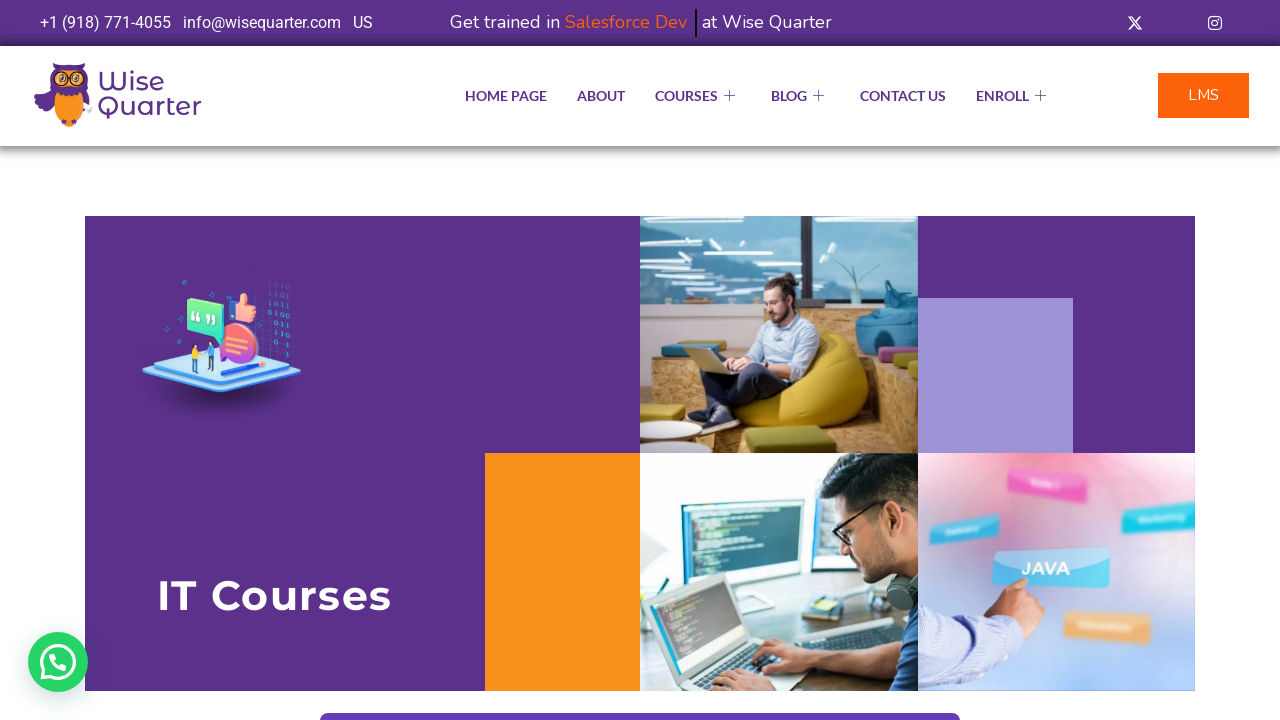

Tabbed to email field
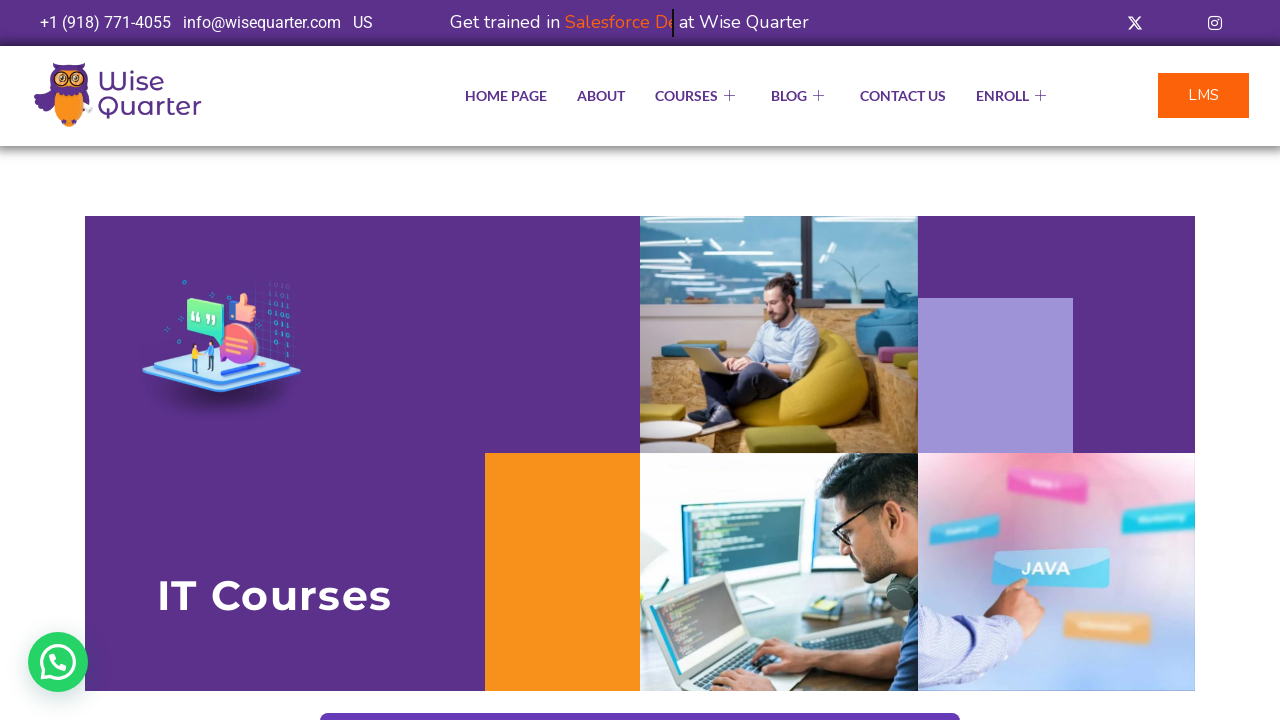

Entered email 'ersinates@gmail.com' in the email field
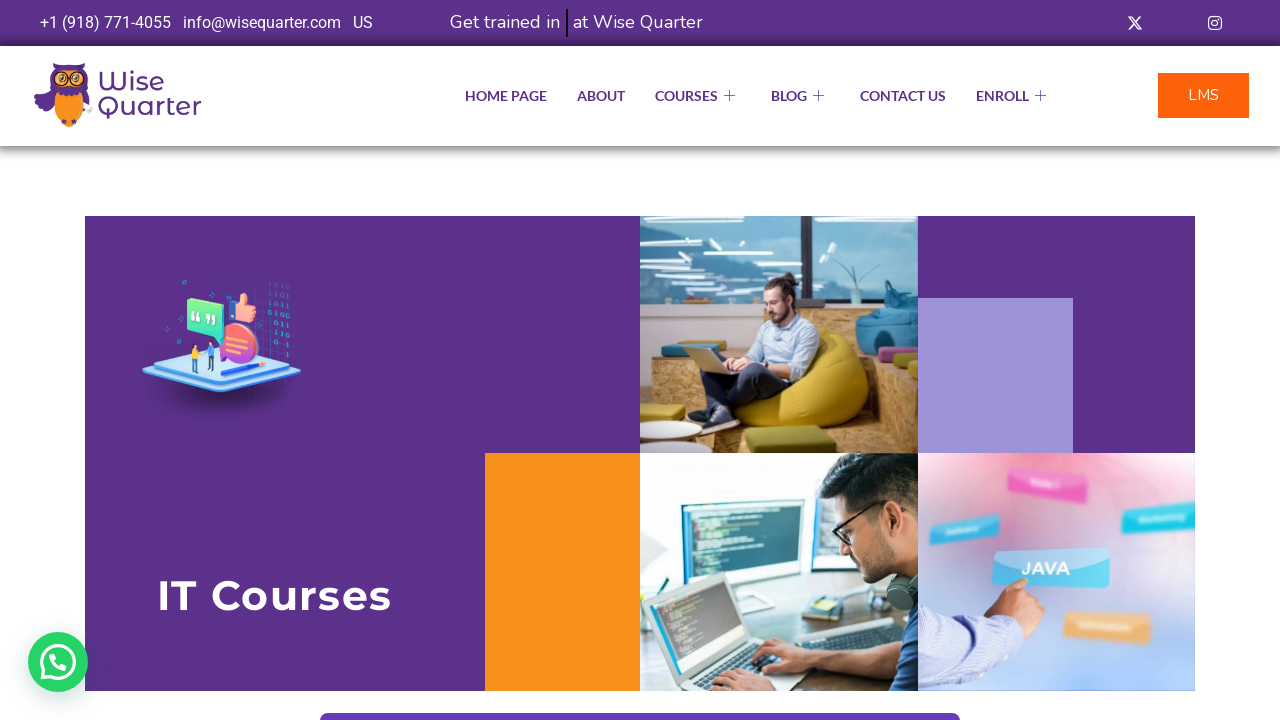

Tabbed to submit button
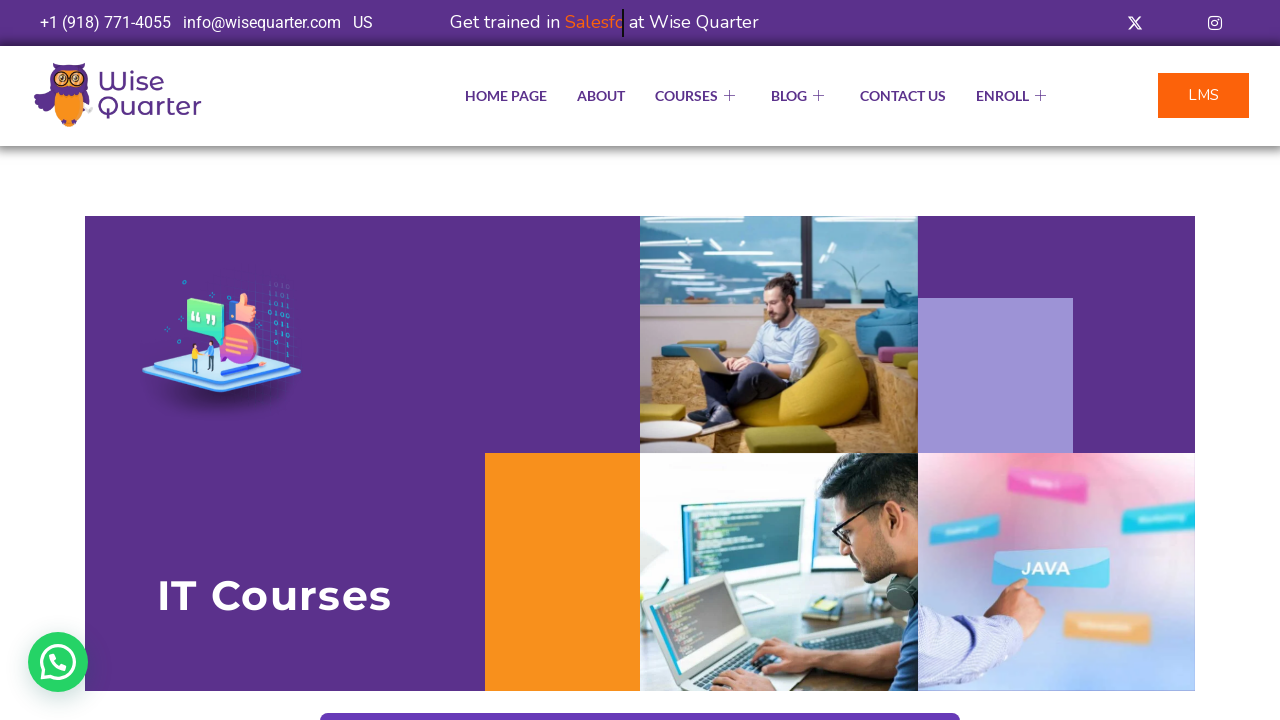

Pressed Enter to submit the form
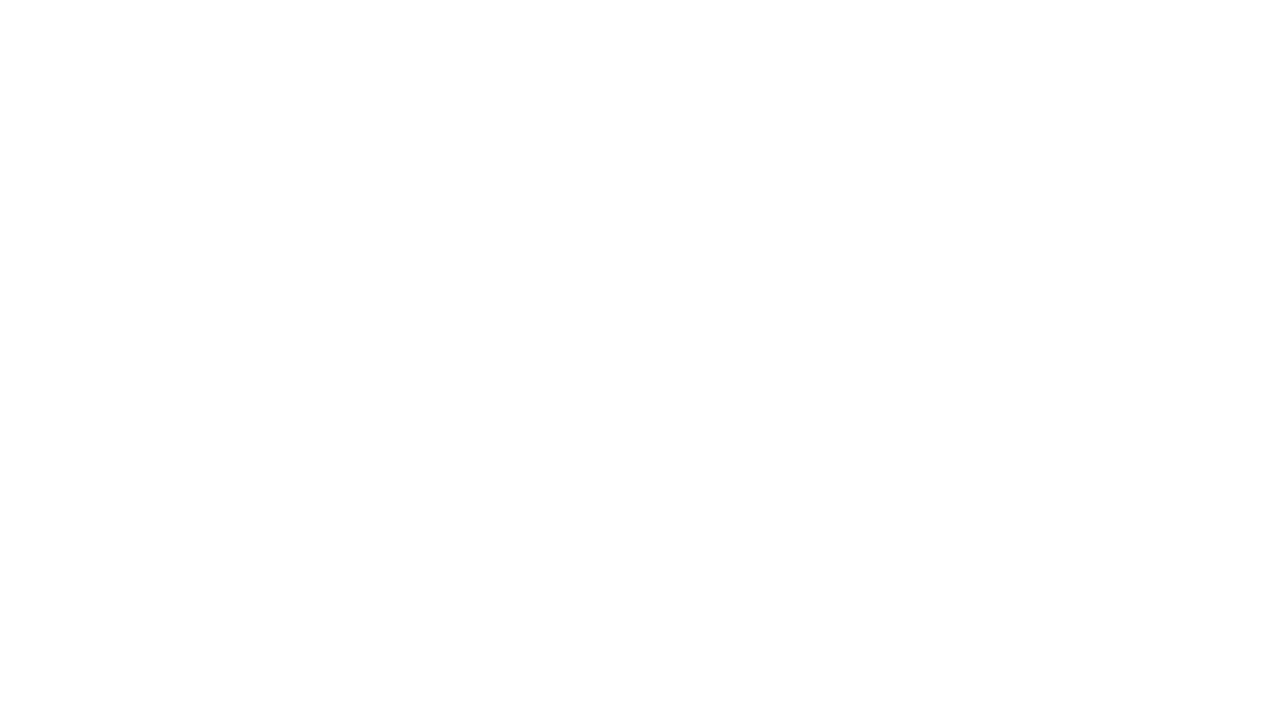

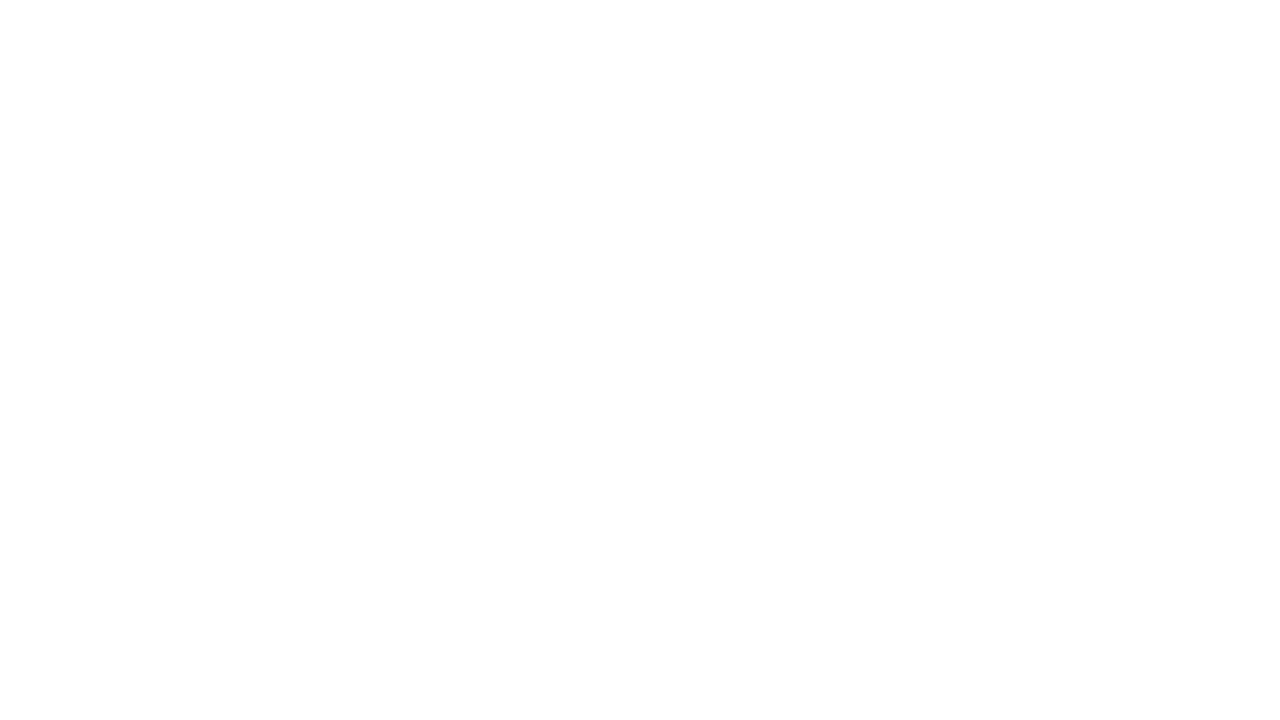